Tests accessing nested frames and extracting text content from elements within a parent frame

Starting URL: https://demoapps.qspiders.com/ui/frames/nested?sublist=1

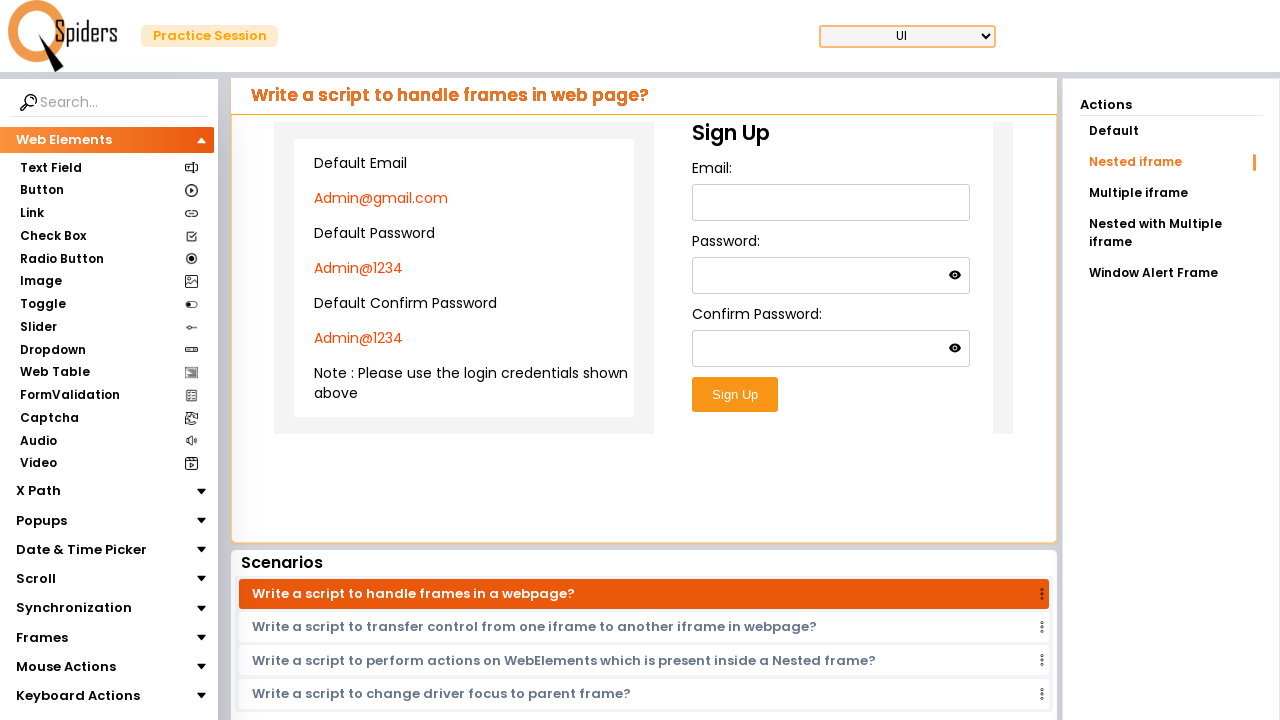

Navigated to nested frames test page
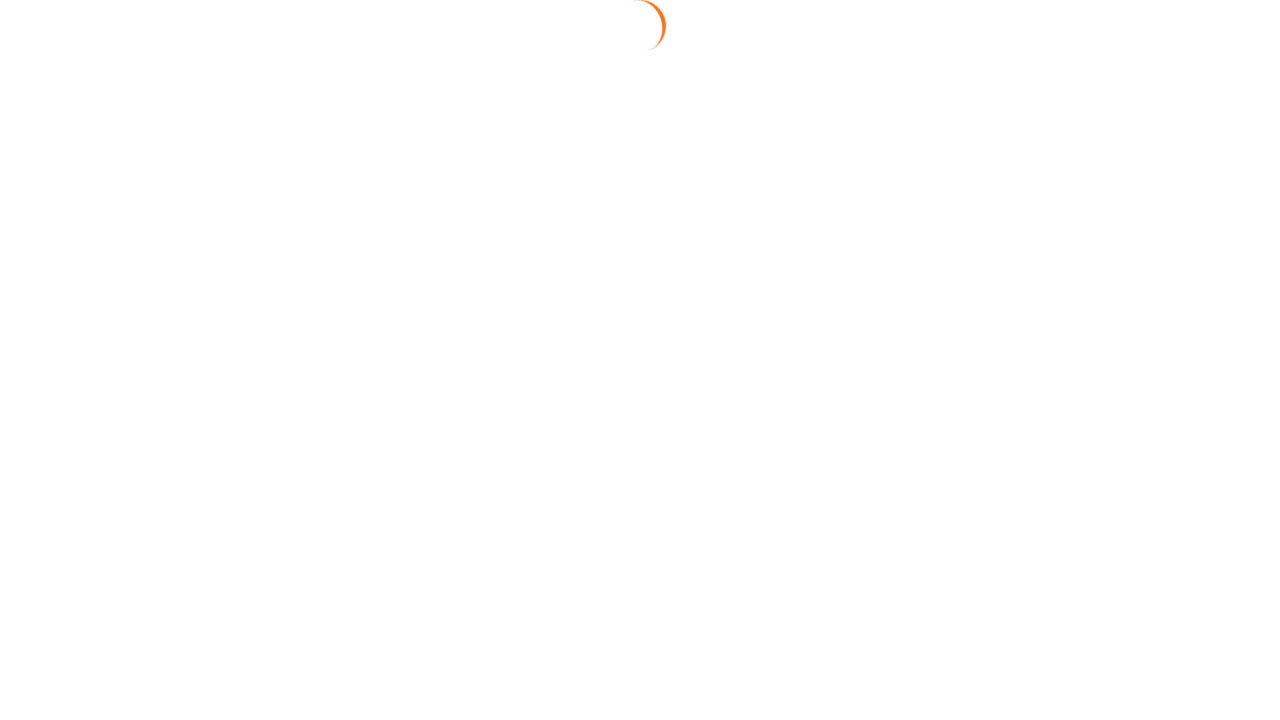

Located parent frame with class 'w-full h-96'
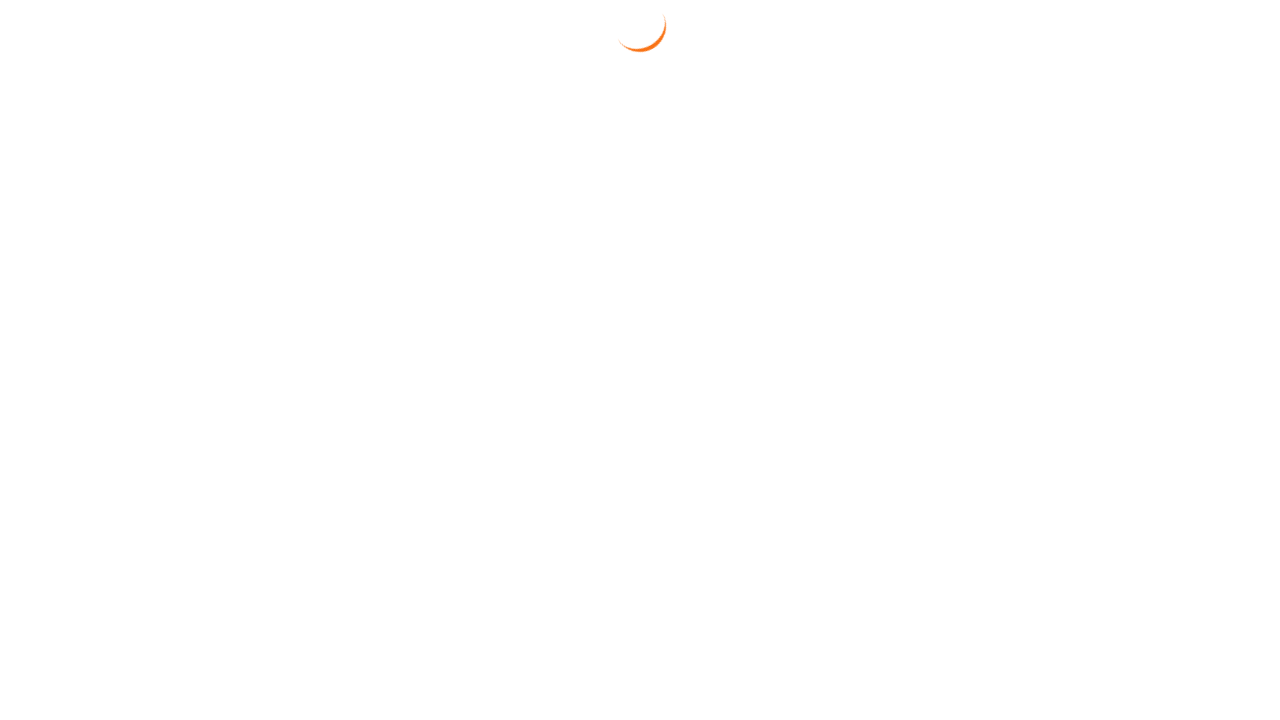

Extracted email from parent frame: Admin@gmail.com
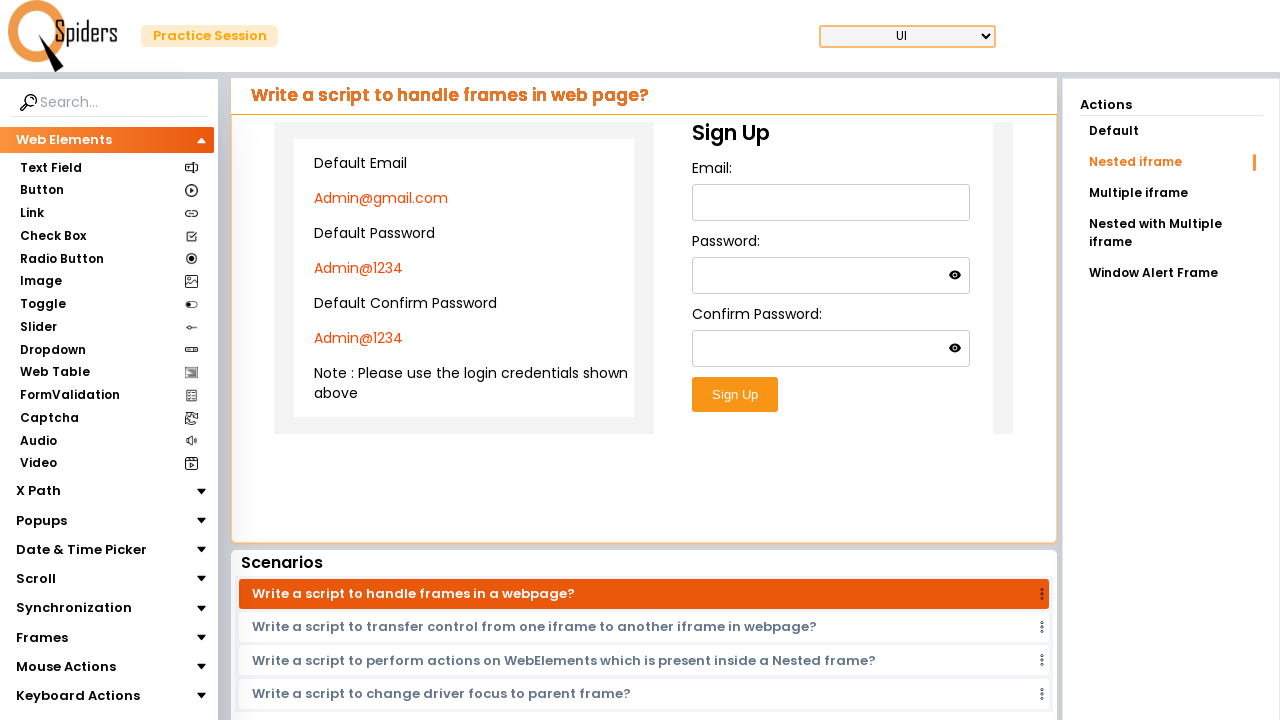

Extracted password from parent frame: Admin@1234
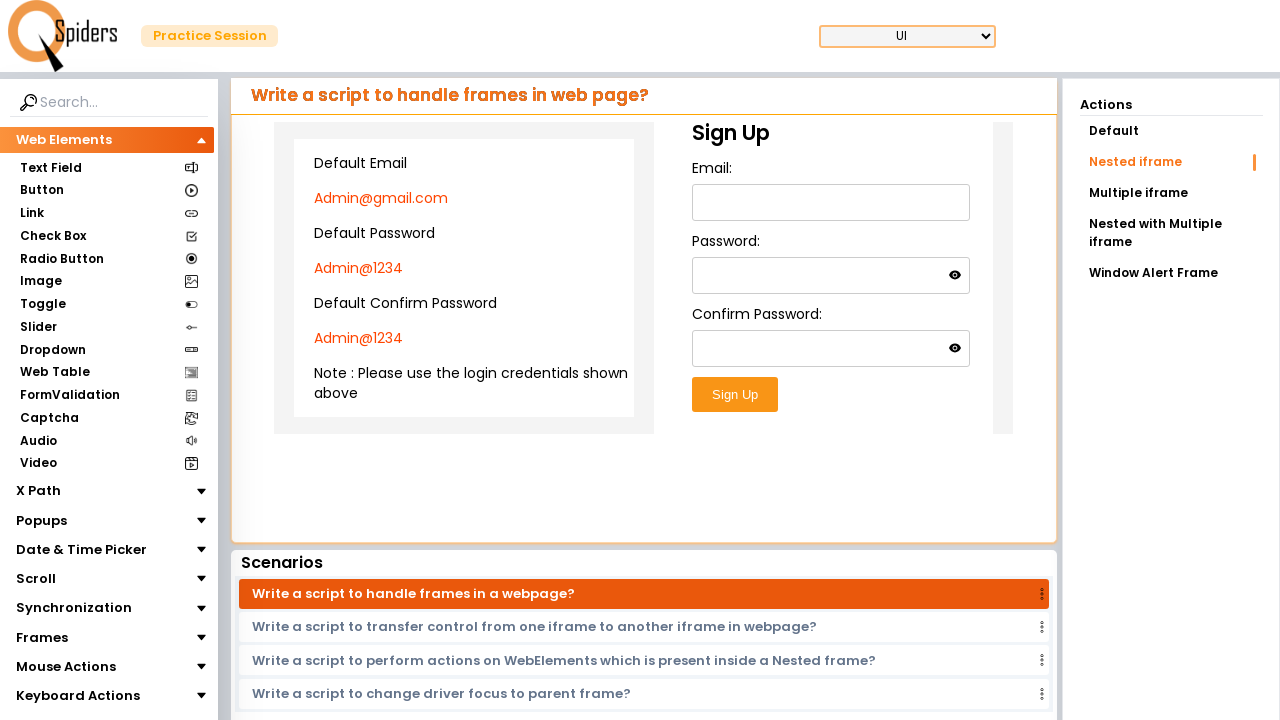

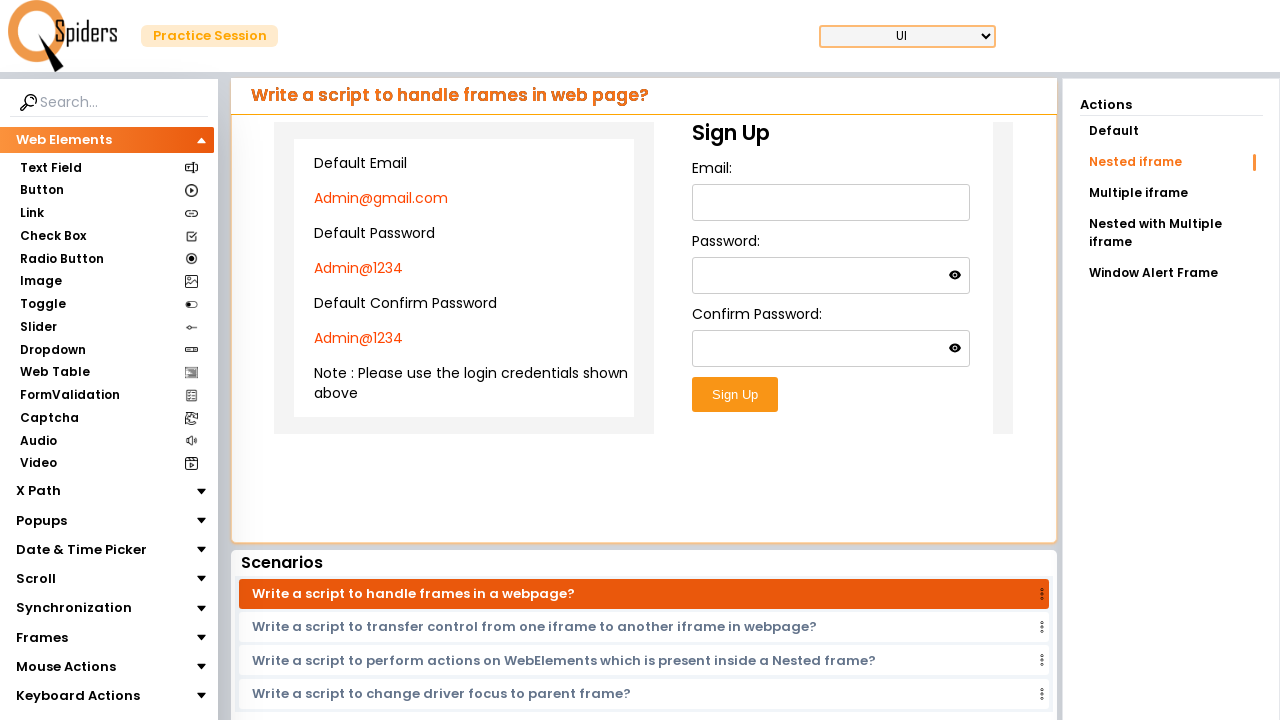